Tests auto-suggestive dropdown functionality by typing partial text and selecting a specific option from the suggestions

Starting URL: https://rahulshettyacademy.com/dropdownsPractise/

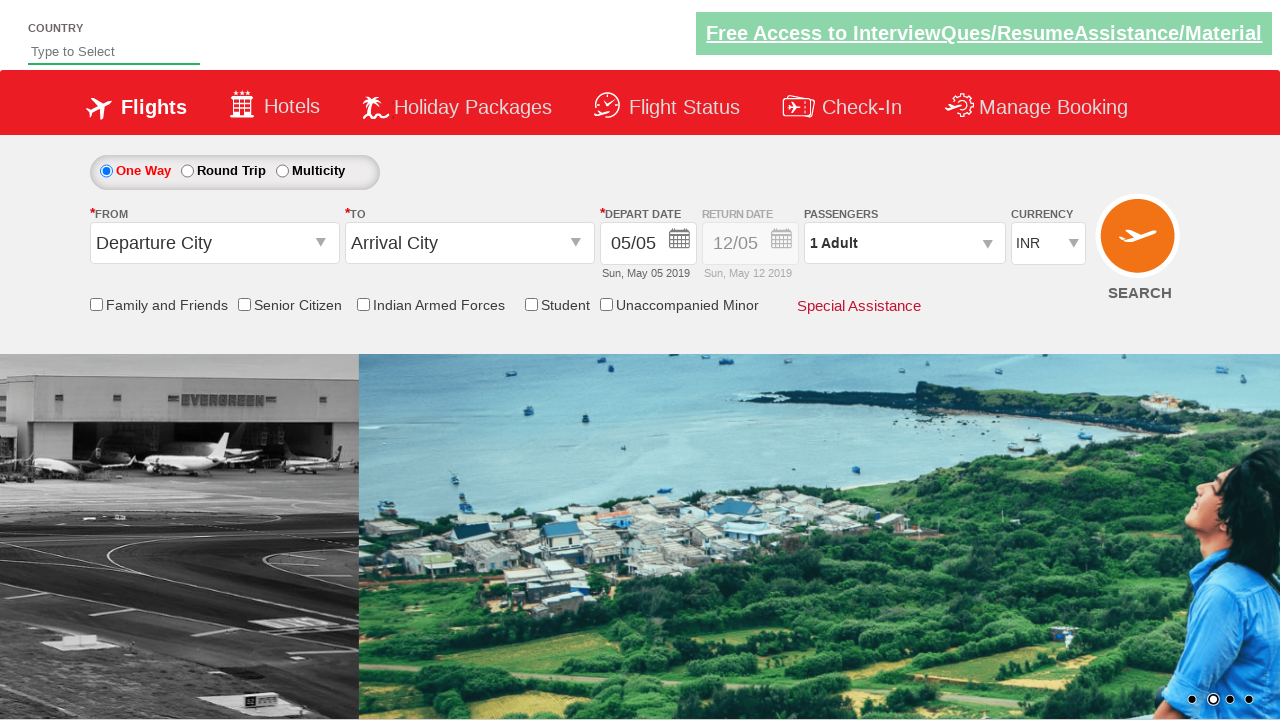

Typed 'ind' in the auto-suggest field on #autosuggest
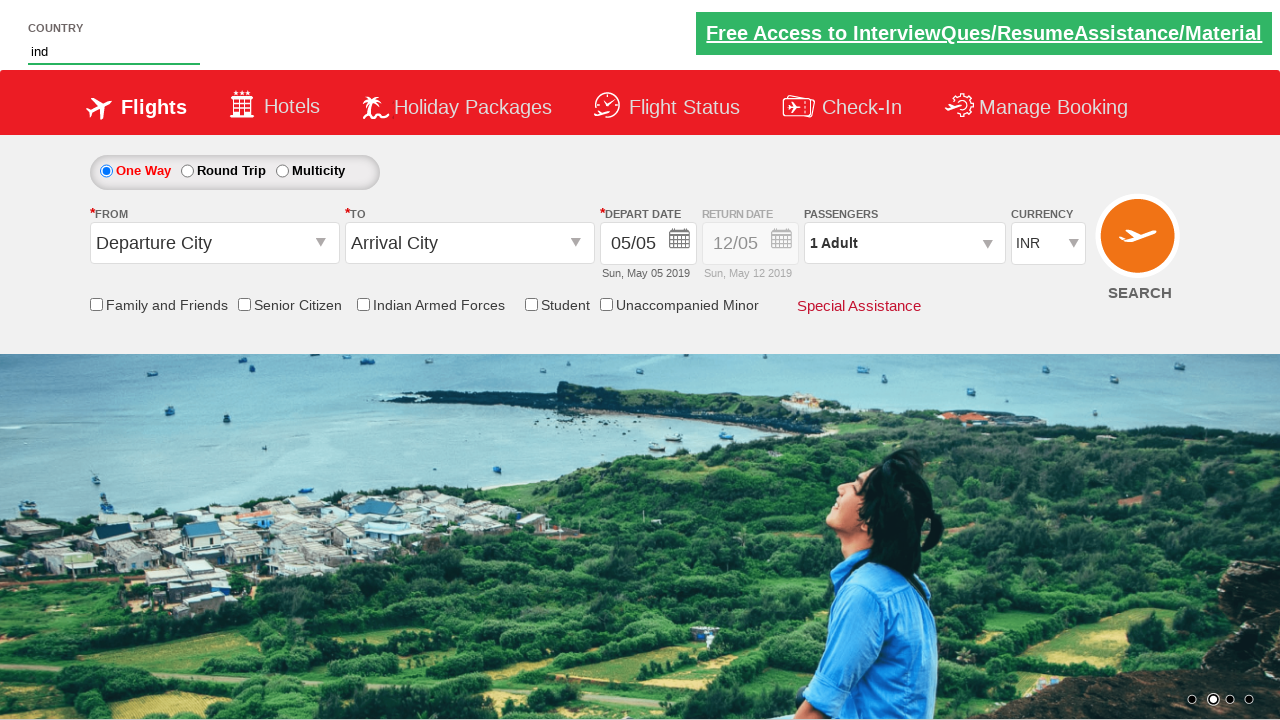

Auto-suggestive dropdown suggestions appeared
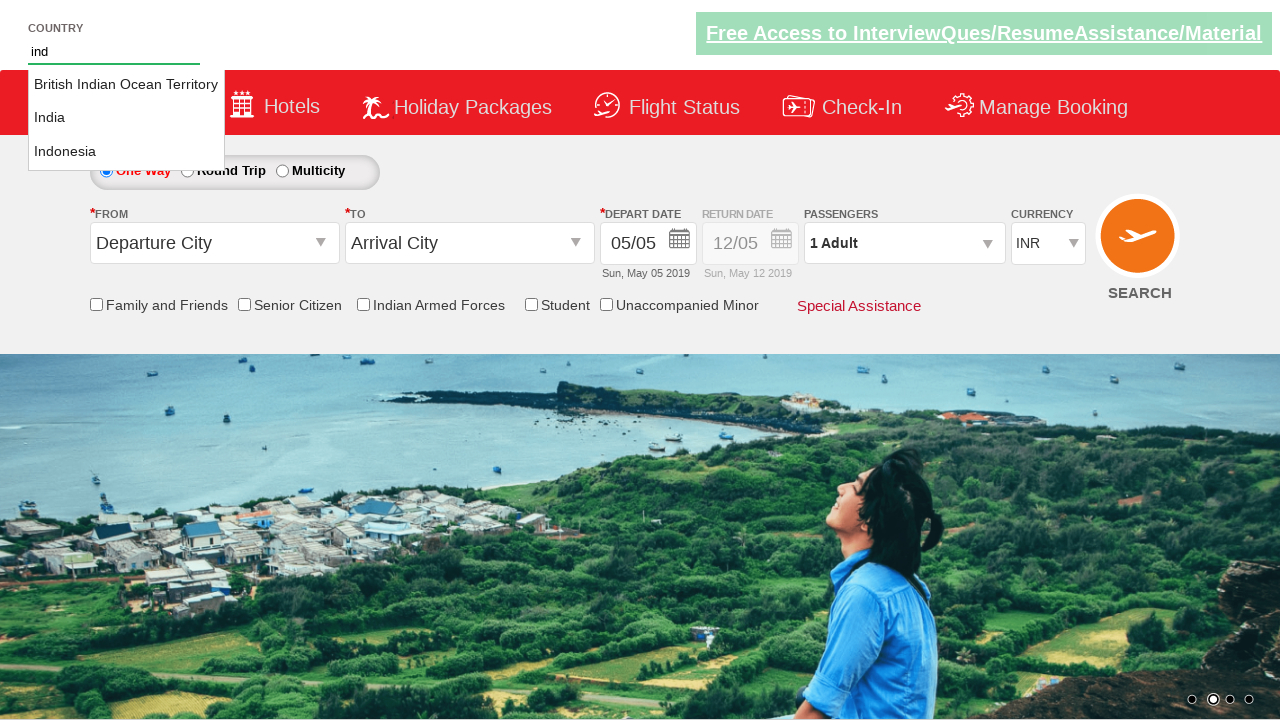

Selected 'India' from the dropdown suggestions at (126, 118) on li.ui-menu-item a >> nth=1
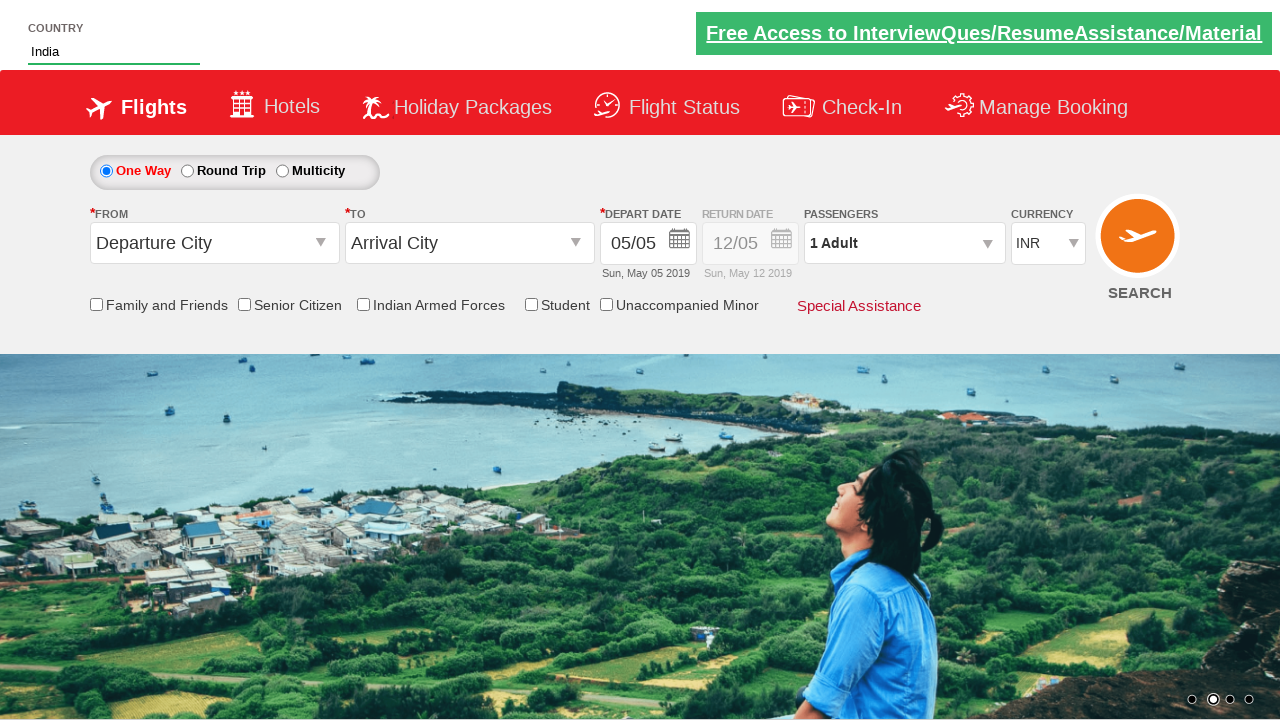

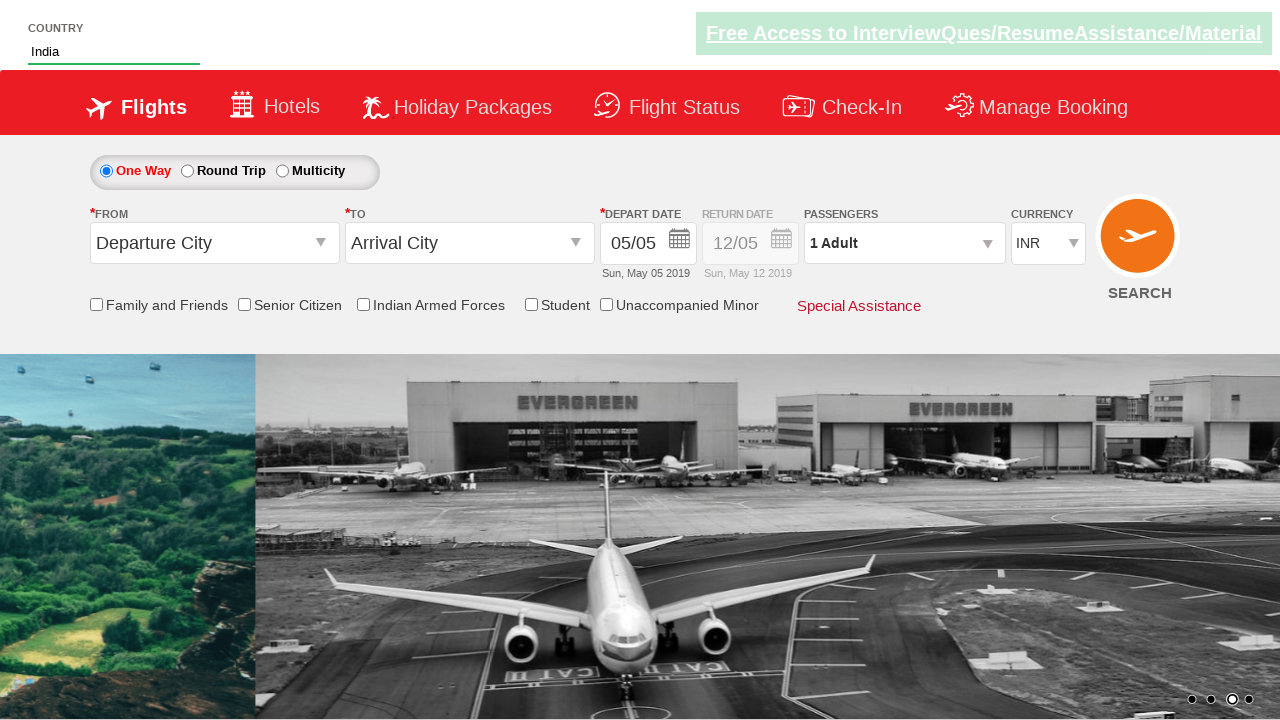